Verifies that the "Color Change" button's text color changes from white to red after 5 seconds

Starting URL: https://demoqa.com/dynamic-properties

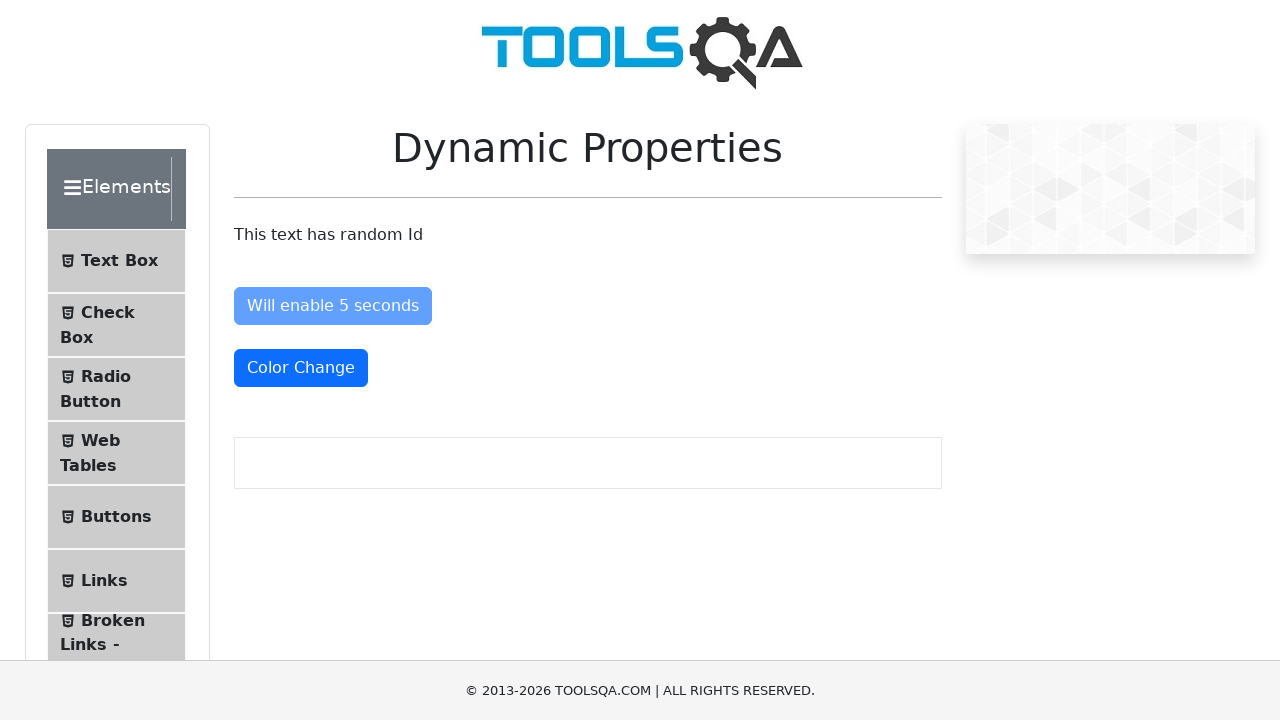

Located the 'Color Change' button element
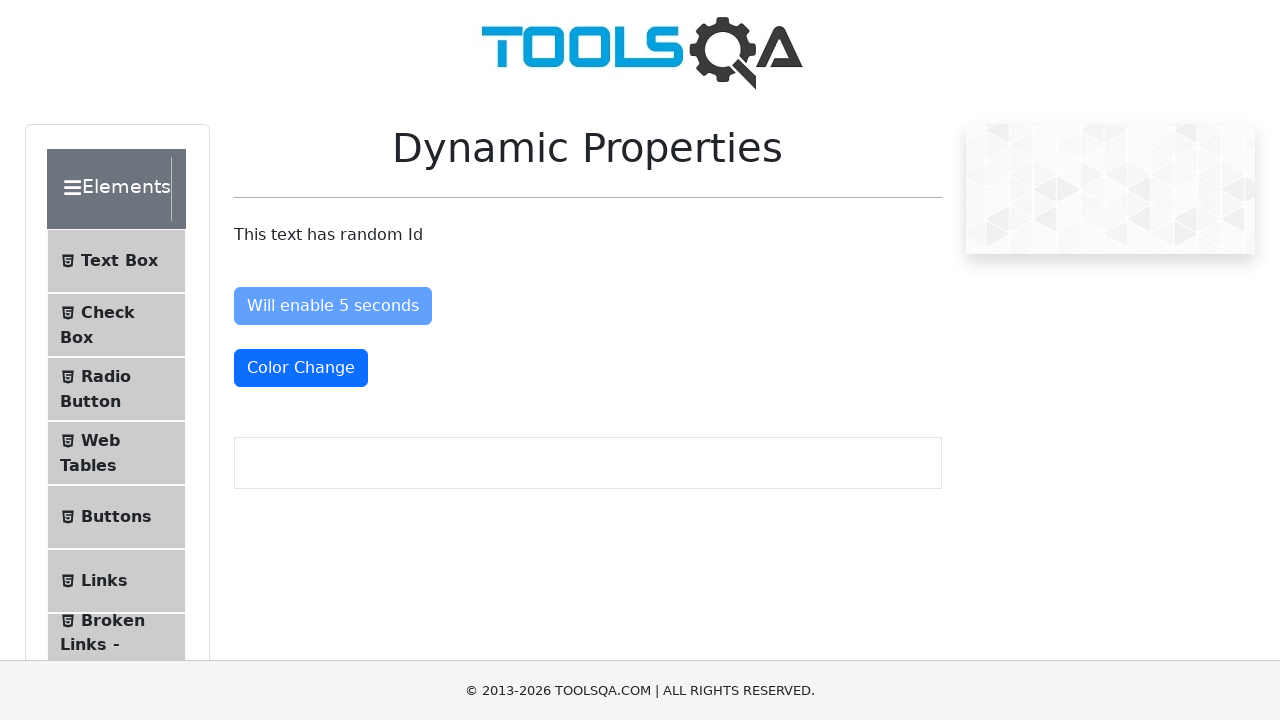

Retrieved initial button text color: rgb(255, 255, 255)
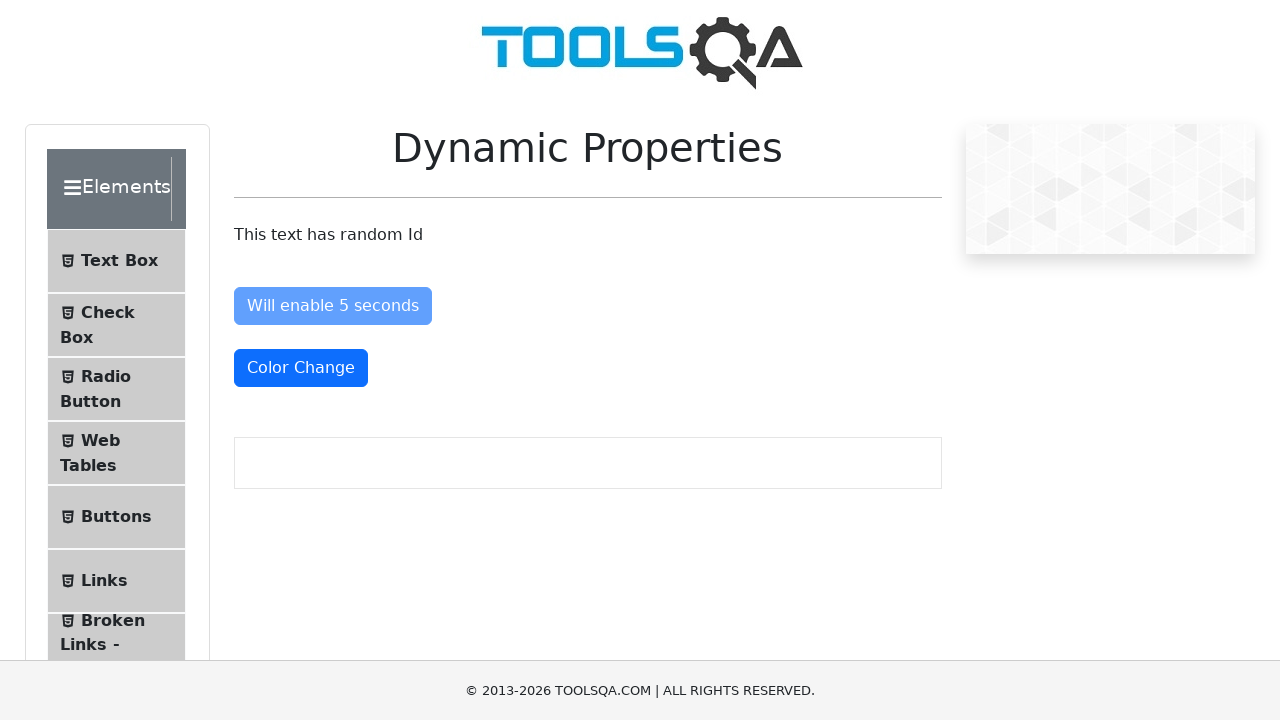

Waited 5.5 seconds for color change effect to complete
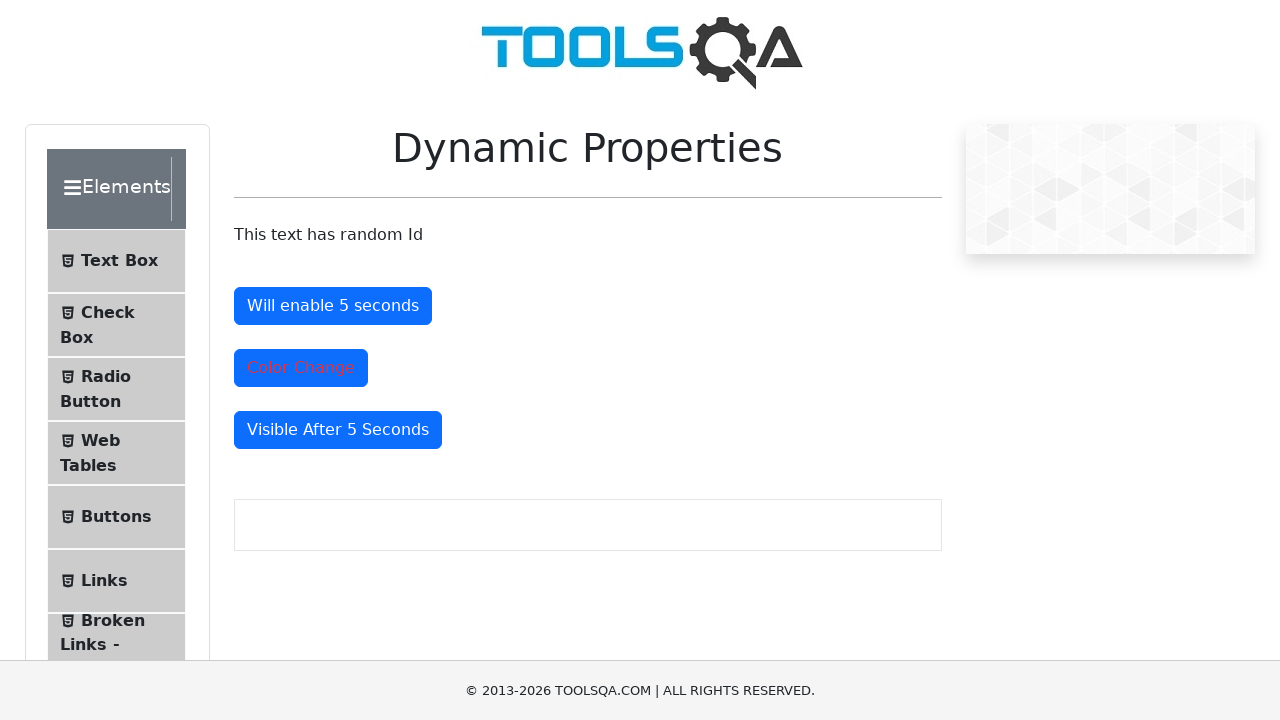

Retrieved updated button text color: rgb(220, 53, 69)
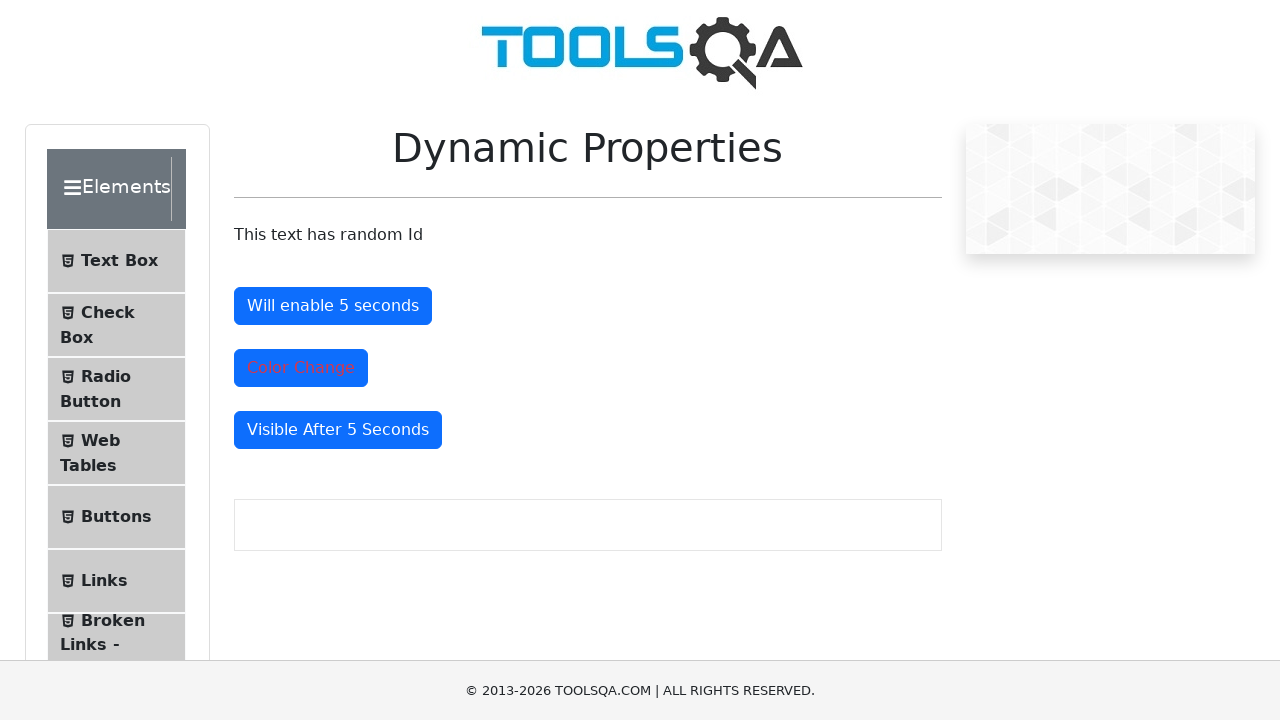

Assertion passed: button text color changed to red
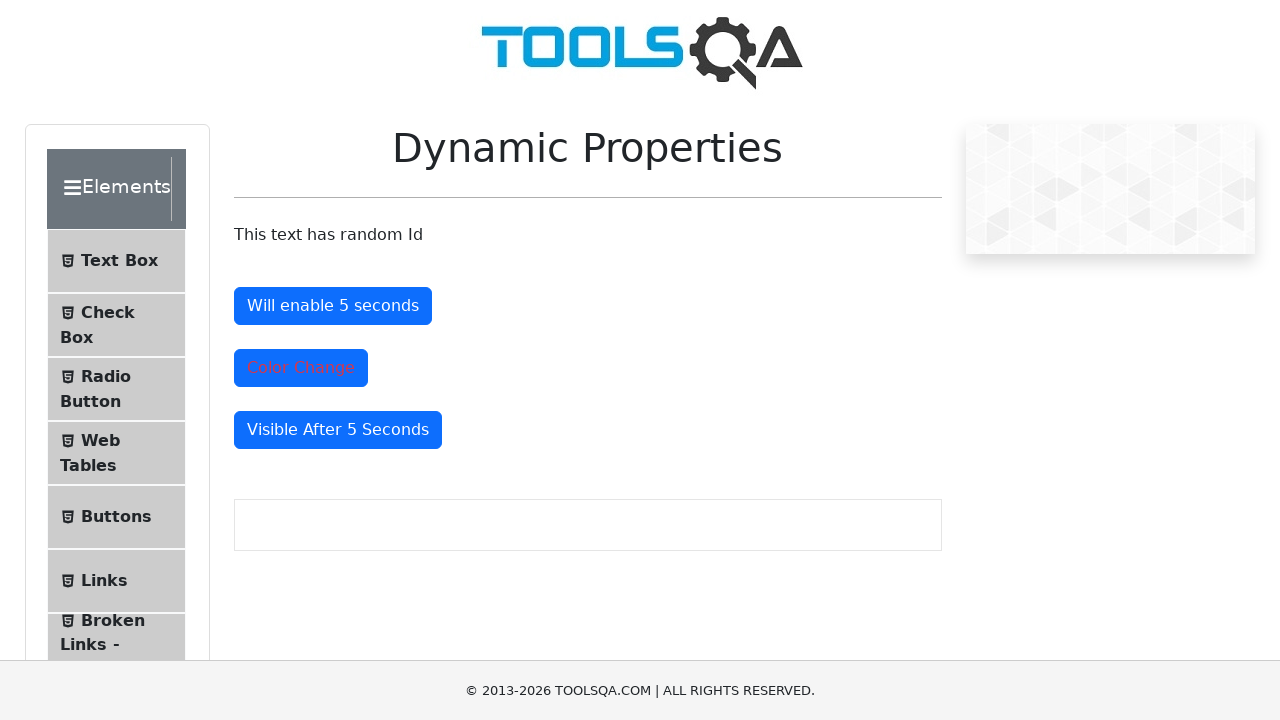

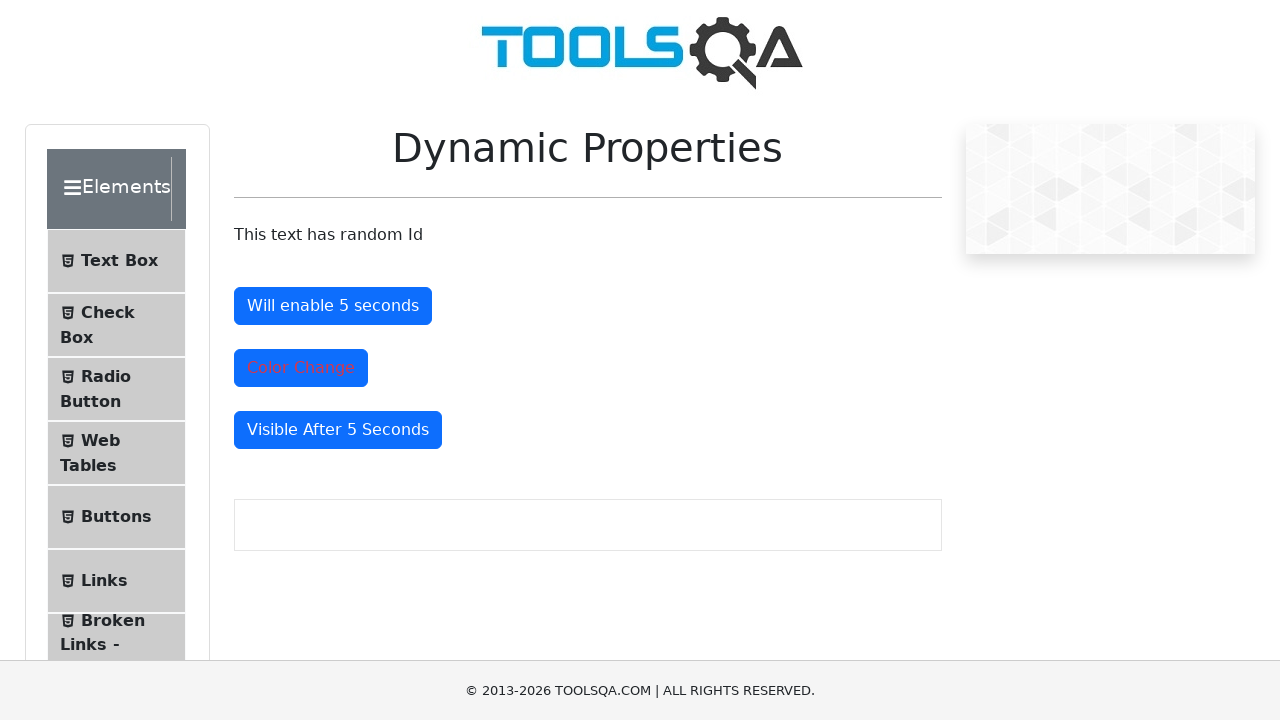